Tests a math problem form by extracting two numbers, calculating their sum, selecting the result from a dropdown, and submitting the form

Starting URL: http://suninjuly.github.io/selects2.html

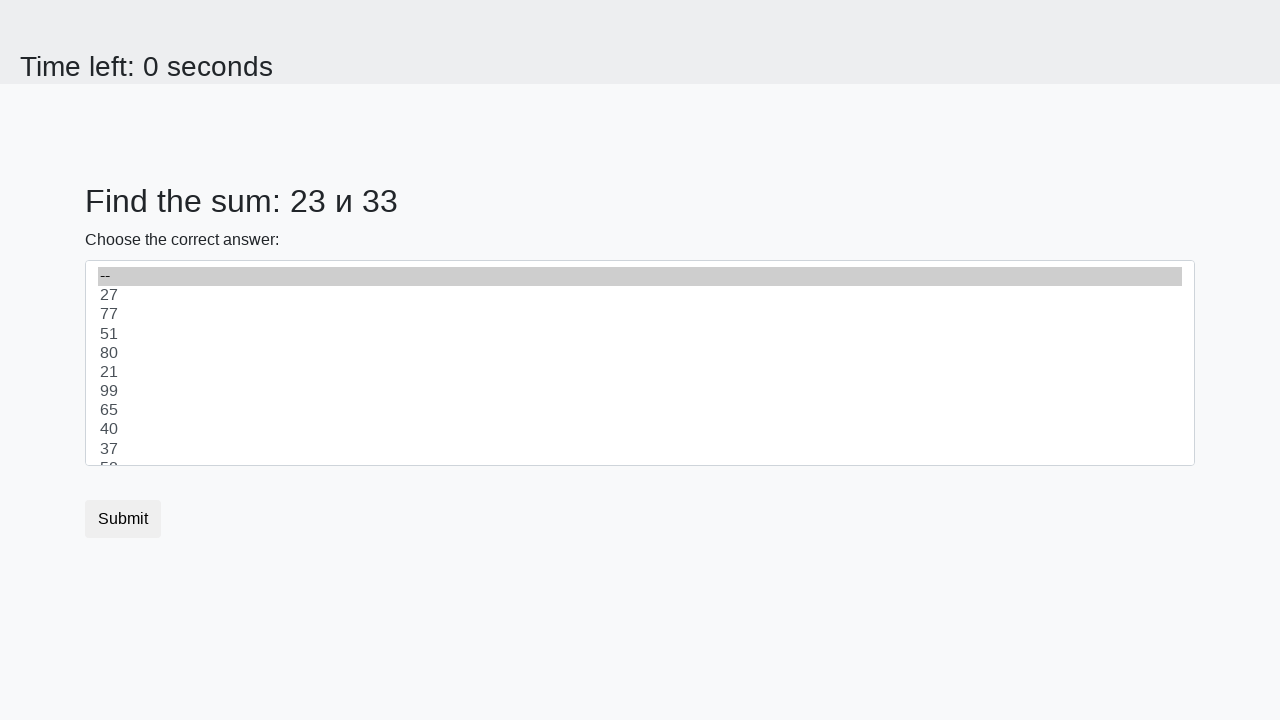

Extracted first number from #num1 element
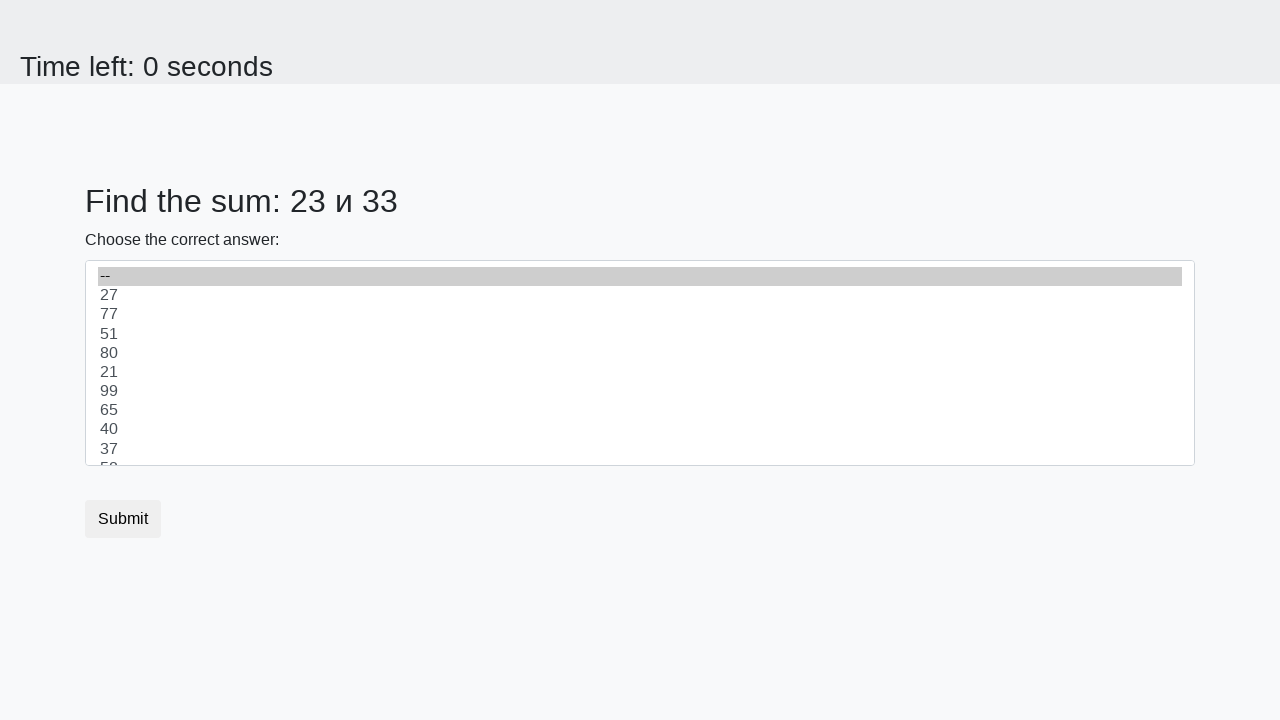

Extracted second number from #num2 element
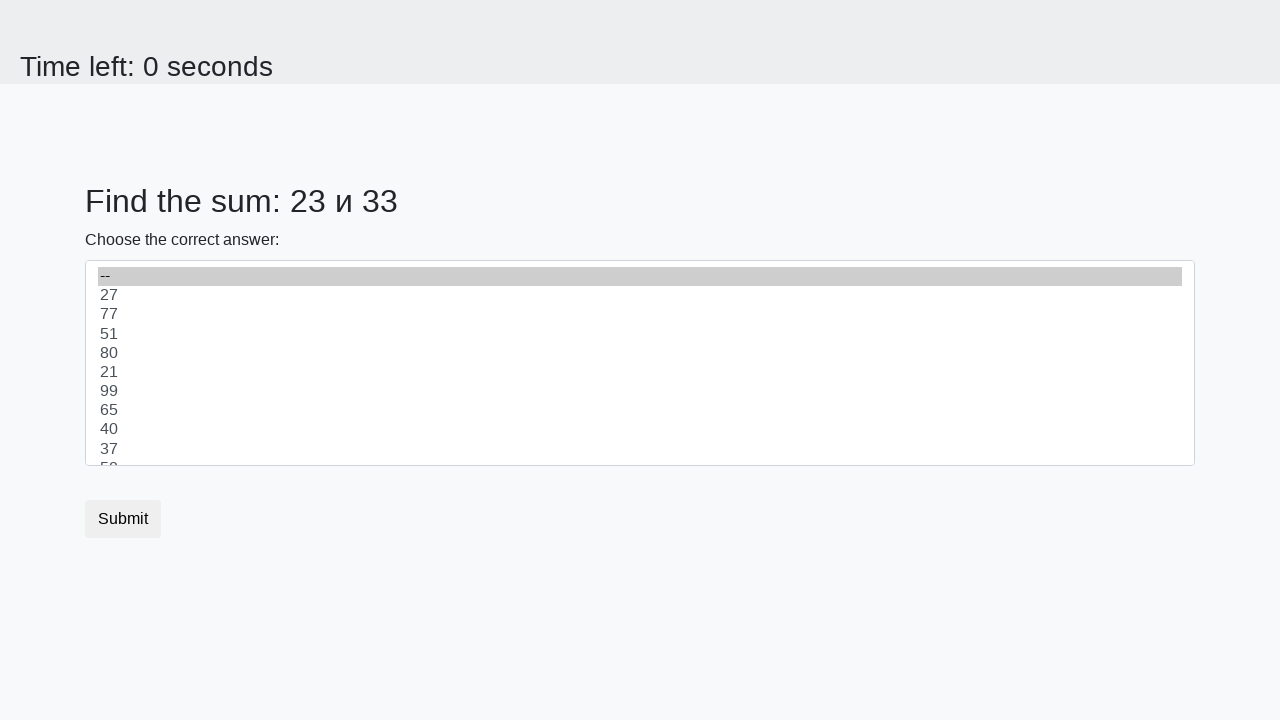

Calculated sum: 23 + 33 = 56
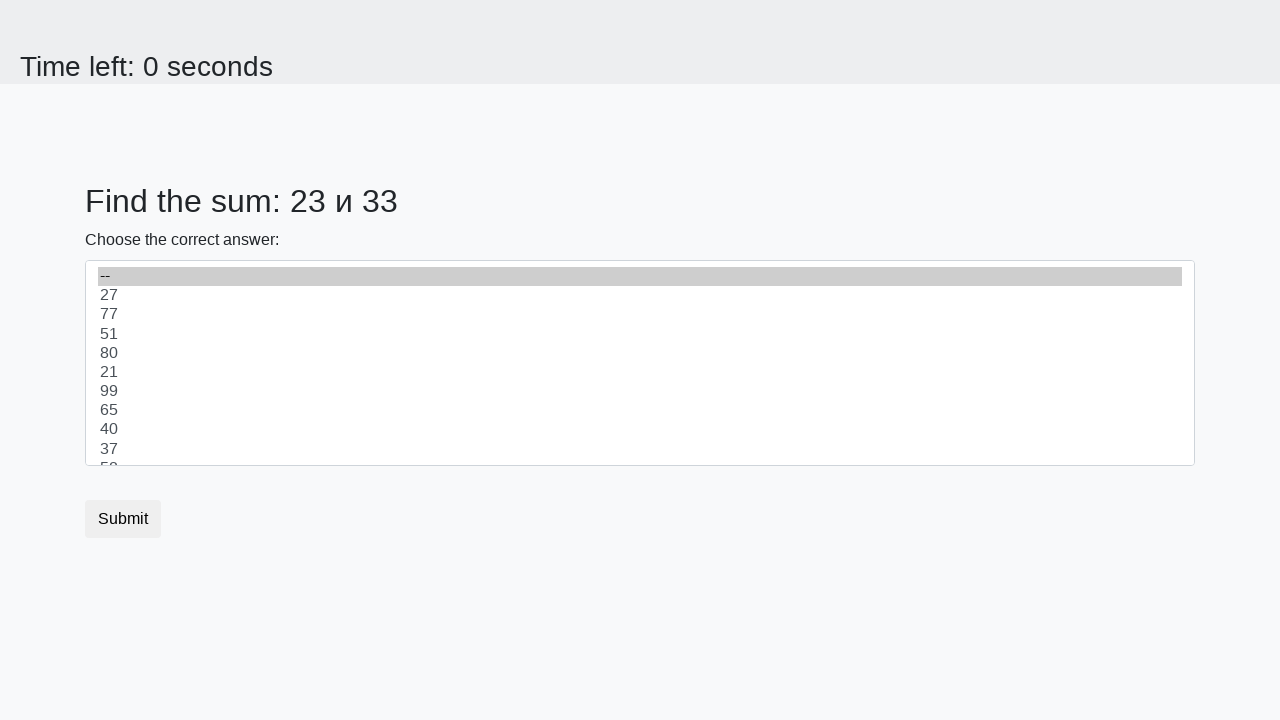

Selected result '56' from dropdown on #dropdown
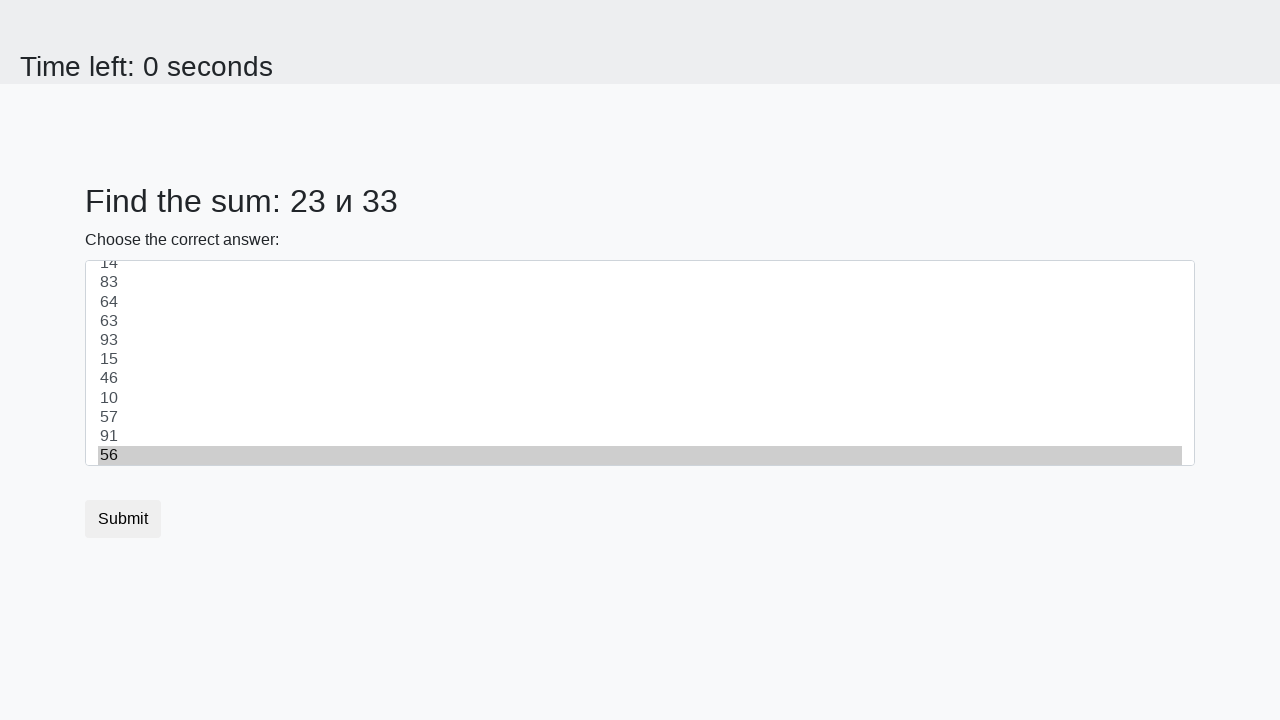

Clicked submit button to submit the form at (123, 519) on button
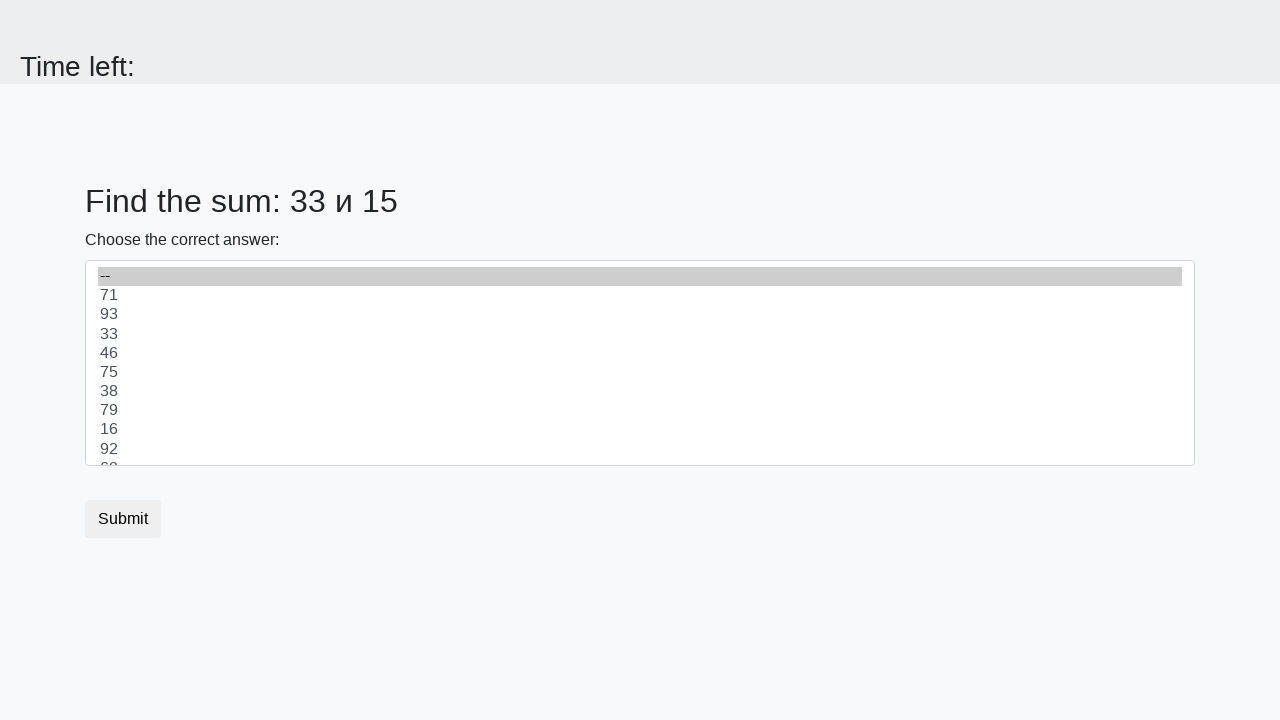

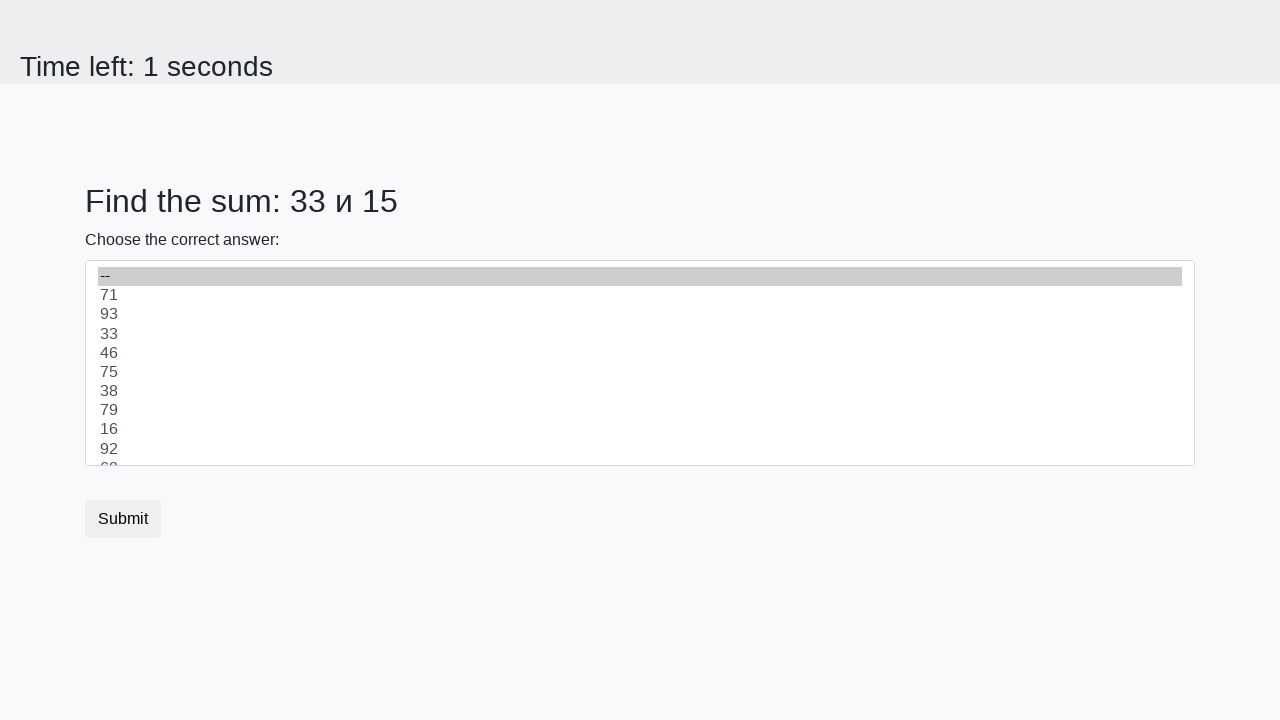